Tests closing a modal entry ad popup by waiting for the modal to appear and clicking the close button in the modal footer

Starting URL: http://the-internet.herokuapp.com/entry_ad

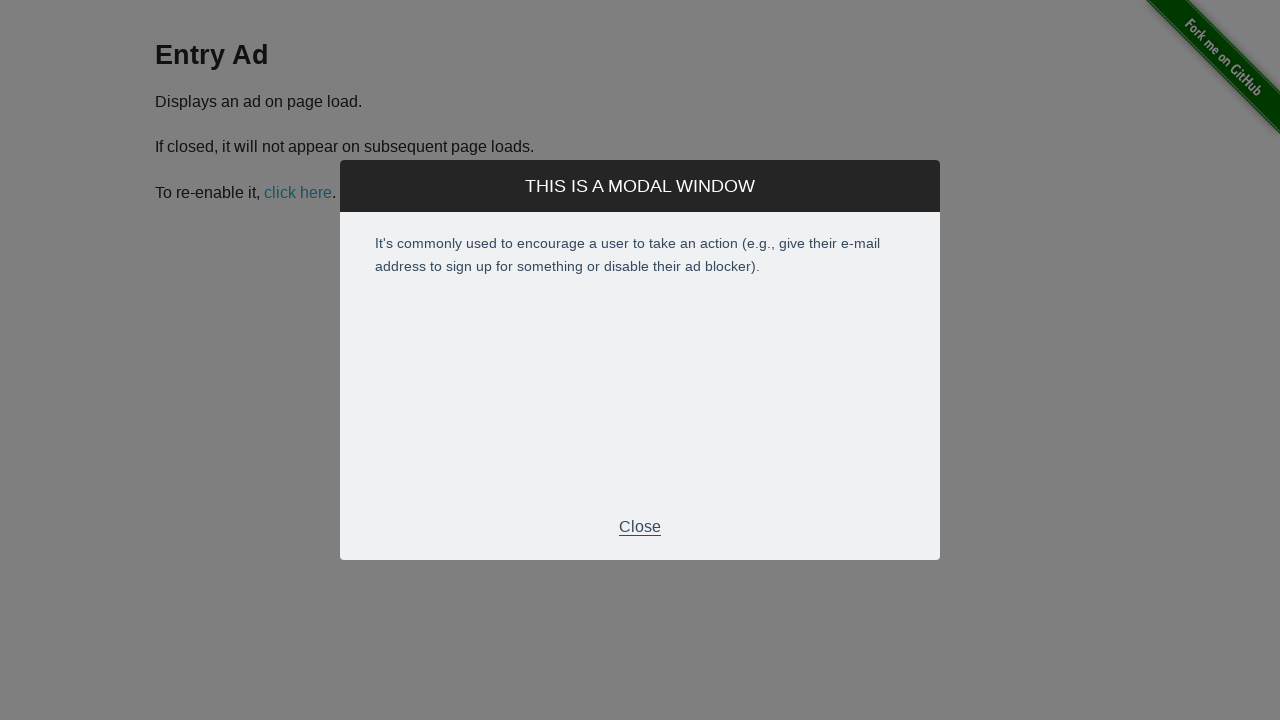

Entry ad modal appeared and became visible
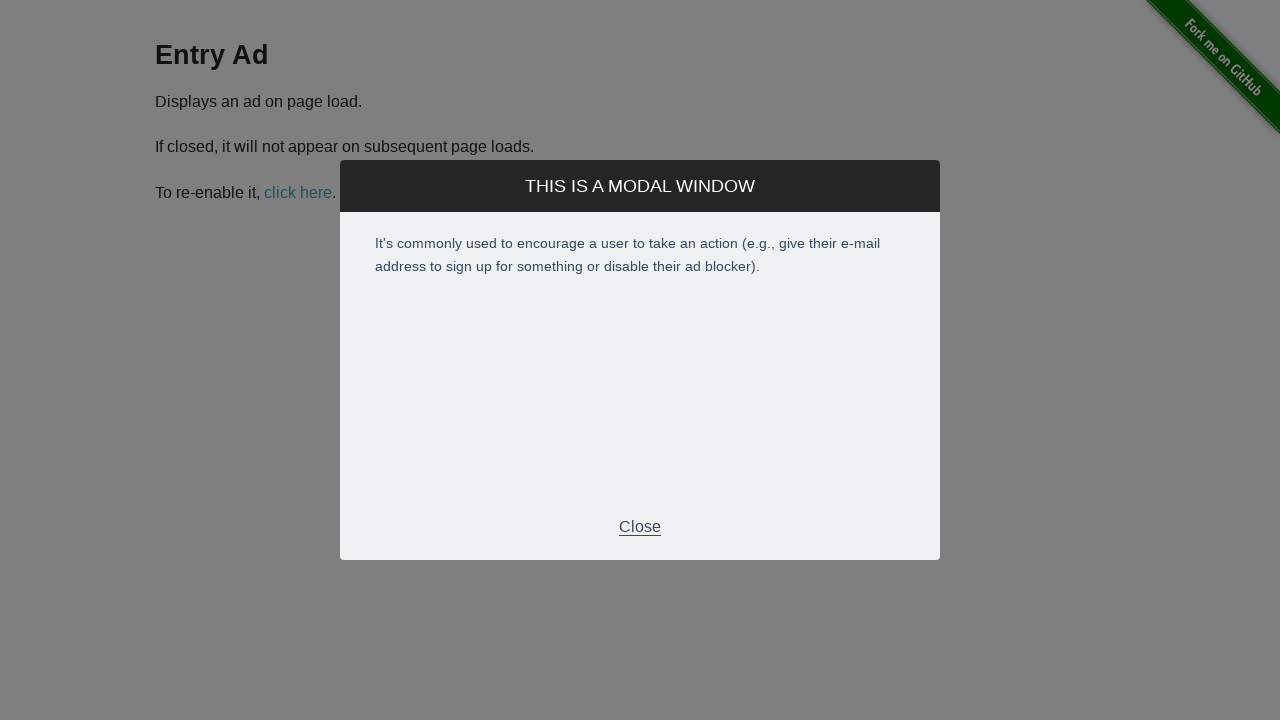

Clicked close button in modal footer at (640, 527) on .modal-footer
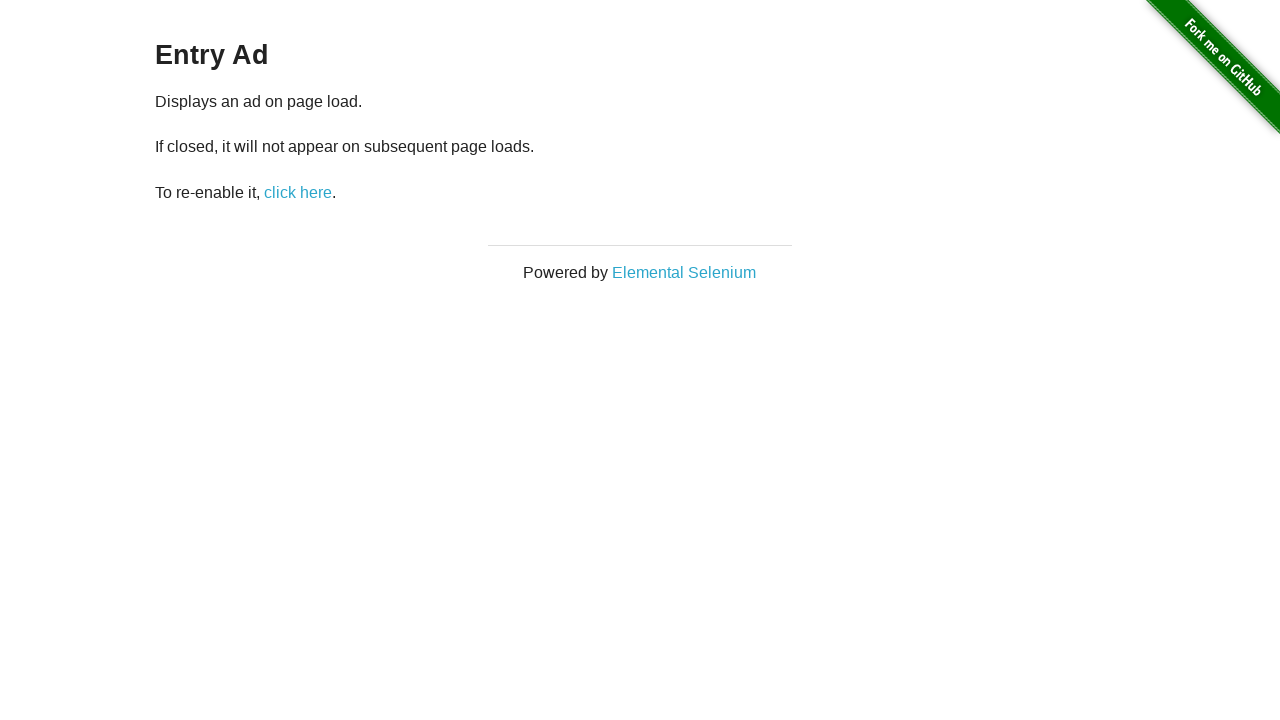

Modal successfully closed and disappeared
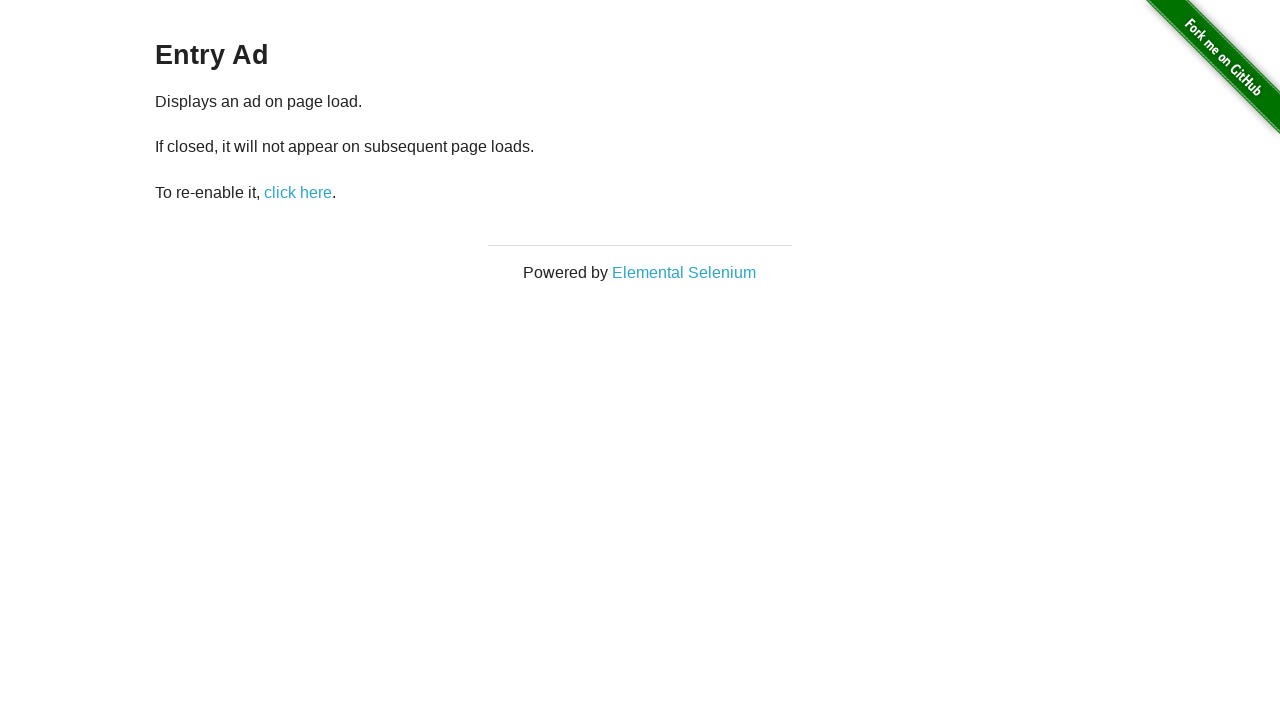

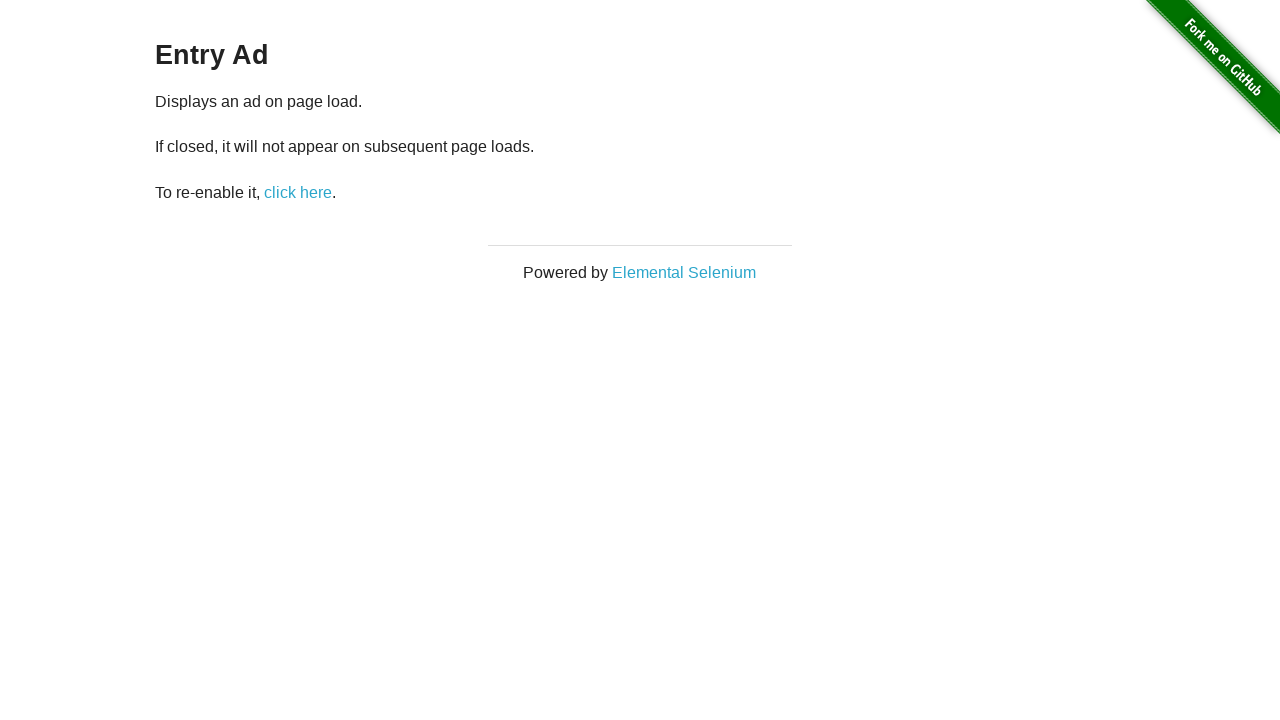